Navigates to W3Schools CSS table page and interacts with table elements by finding all tables and accessing specific cell data

Starting URL: https://www.w3schools.com/css/css_table.asp

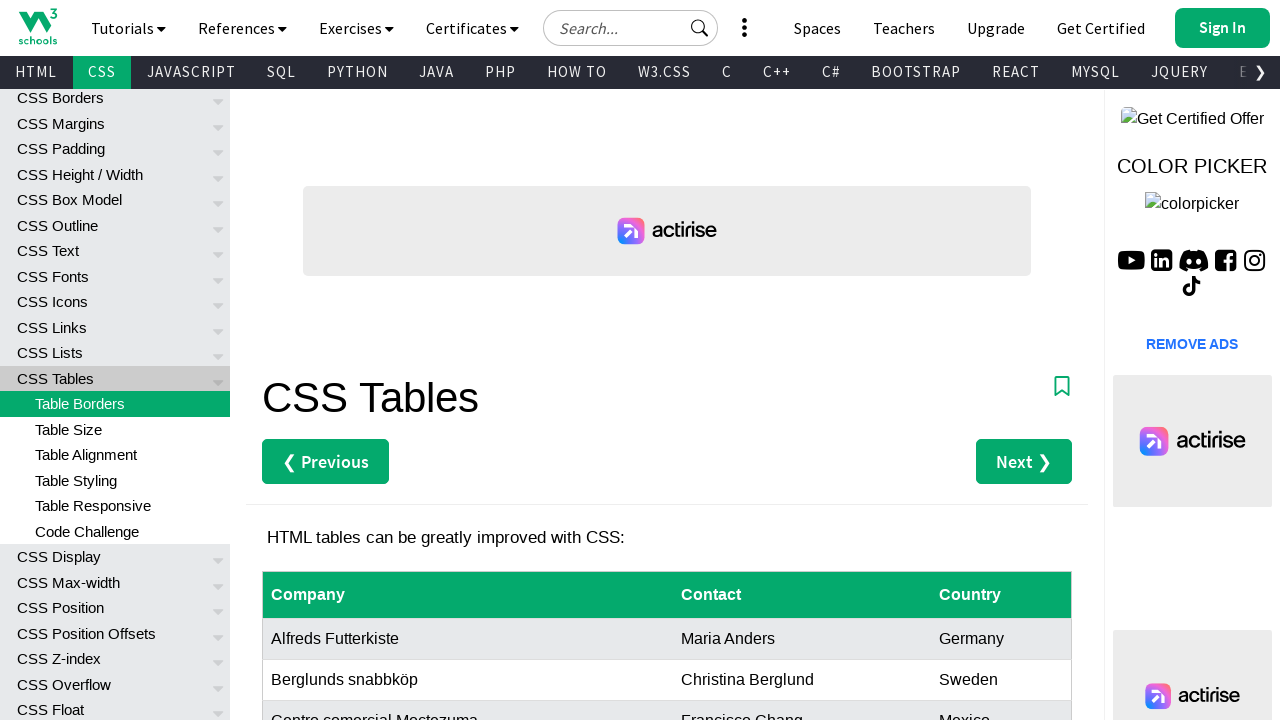

Navigated to W3Schools CSS table page
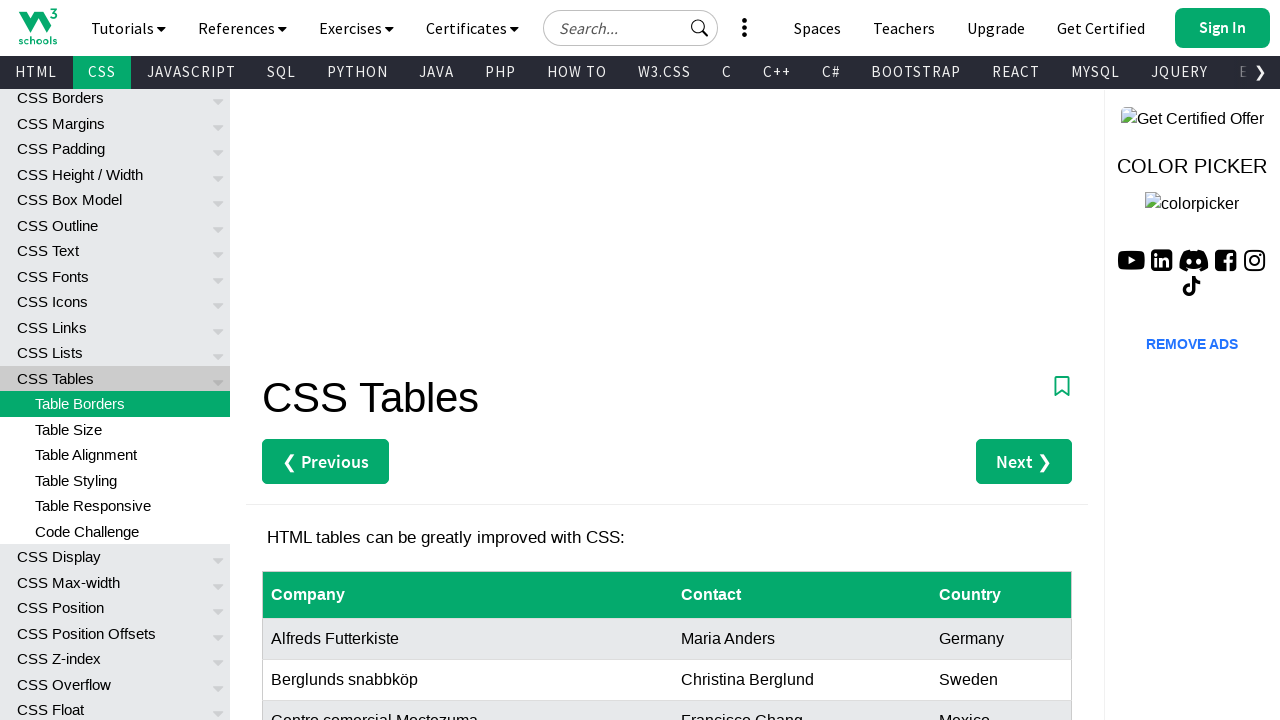

Found 7 tables on the page
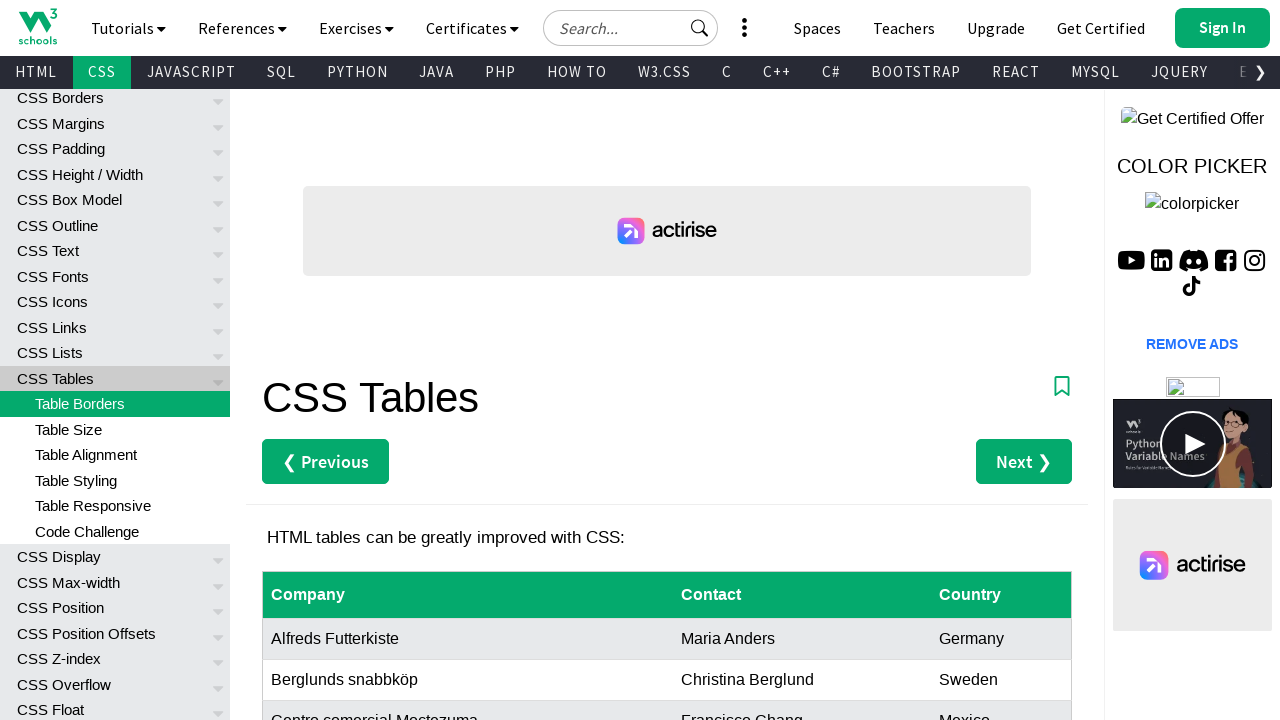

Located cell at 7th row, 3rd column
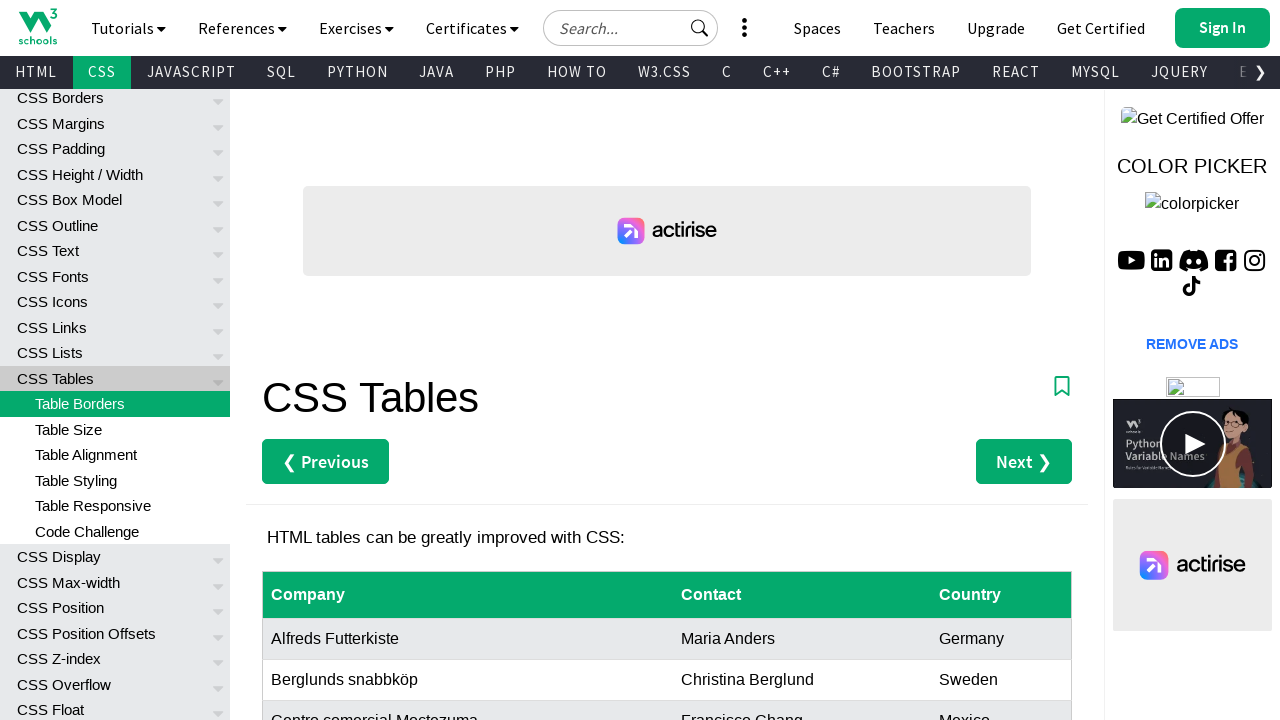

Retrieved cell text: Germany
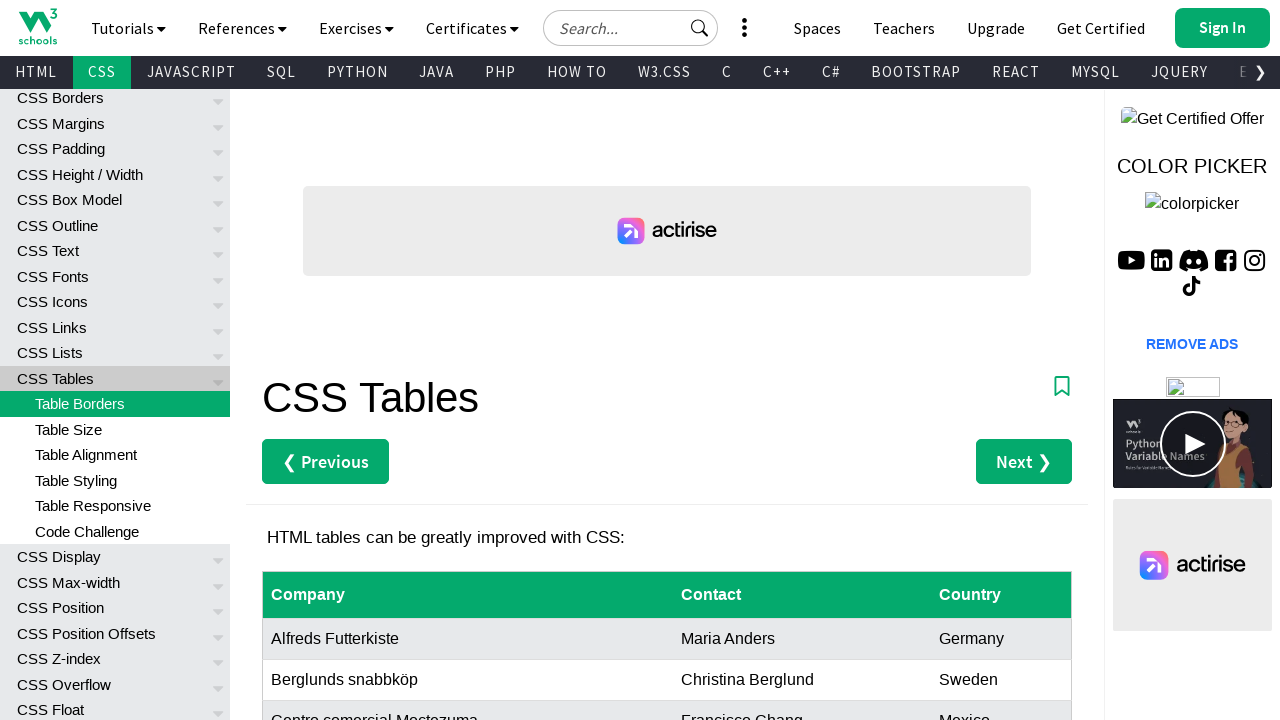

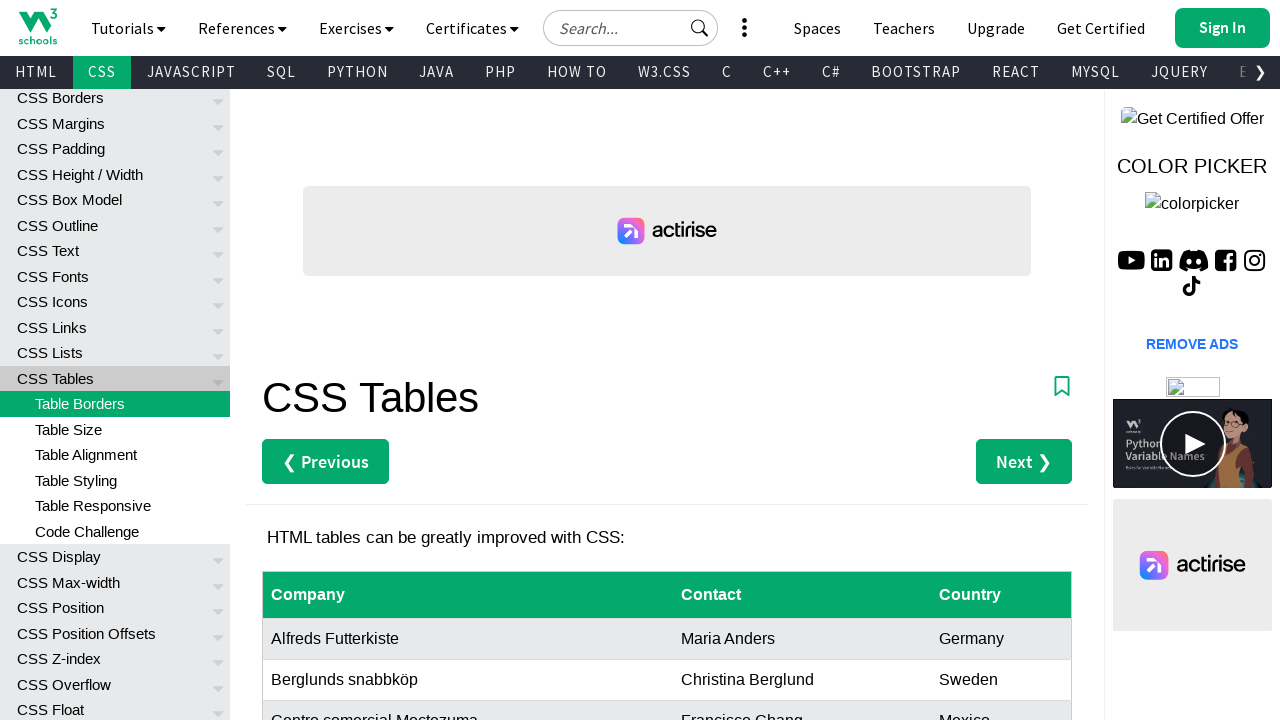